Tests pagination navigation on Audible bestsellers page by locating the pagination bar, verifying products are displayed, and clicking through to the next page.

Starting URL: https://www.audible.com/adblbestsellers?ref=a_search_t1_navTop_pl0cg1c0r0&pf_rd_p=adc4b13b-d074-4e1c-ac46-9f54aa53072b&pf_rd_r=1F7DV0MPHV77Z61RX566

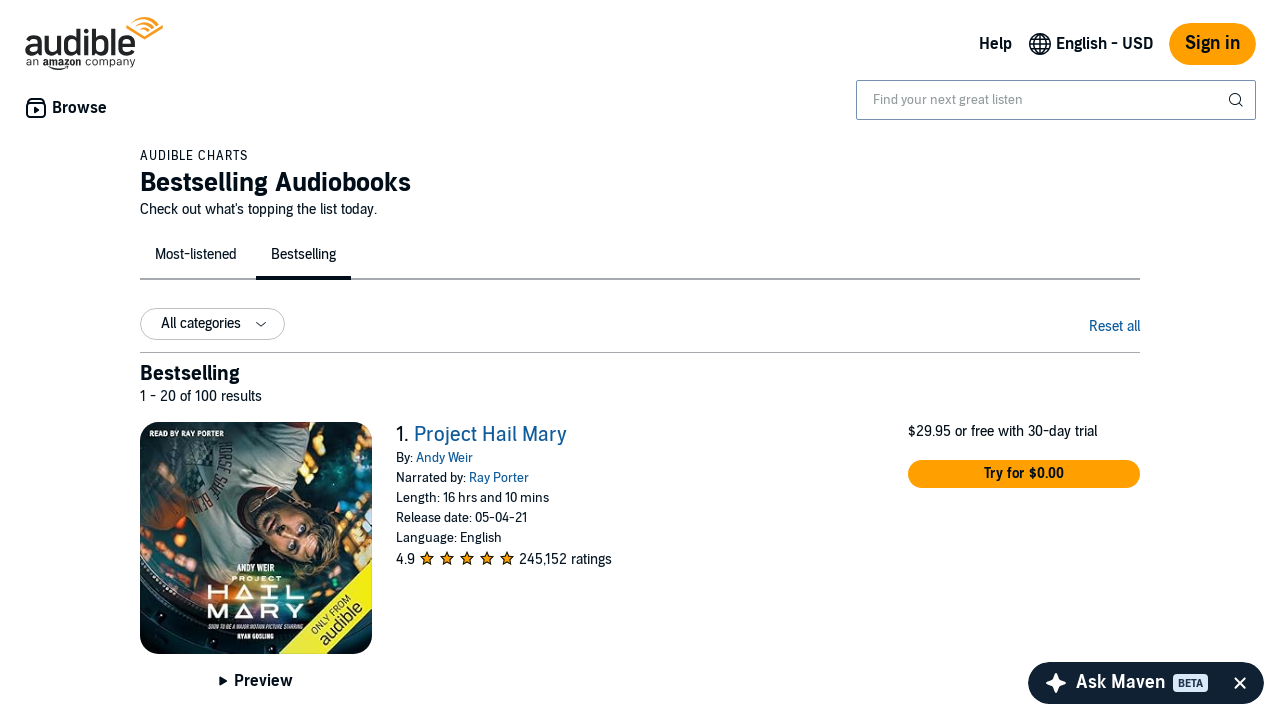

Waited for pagination bar to load
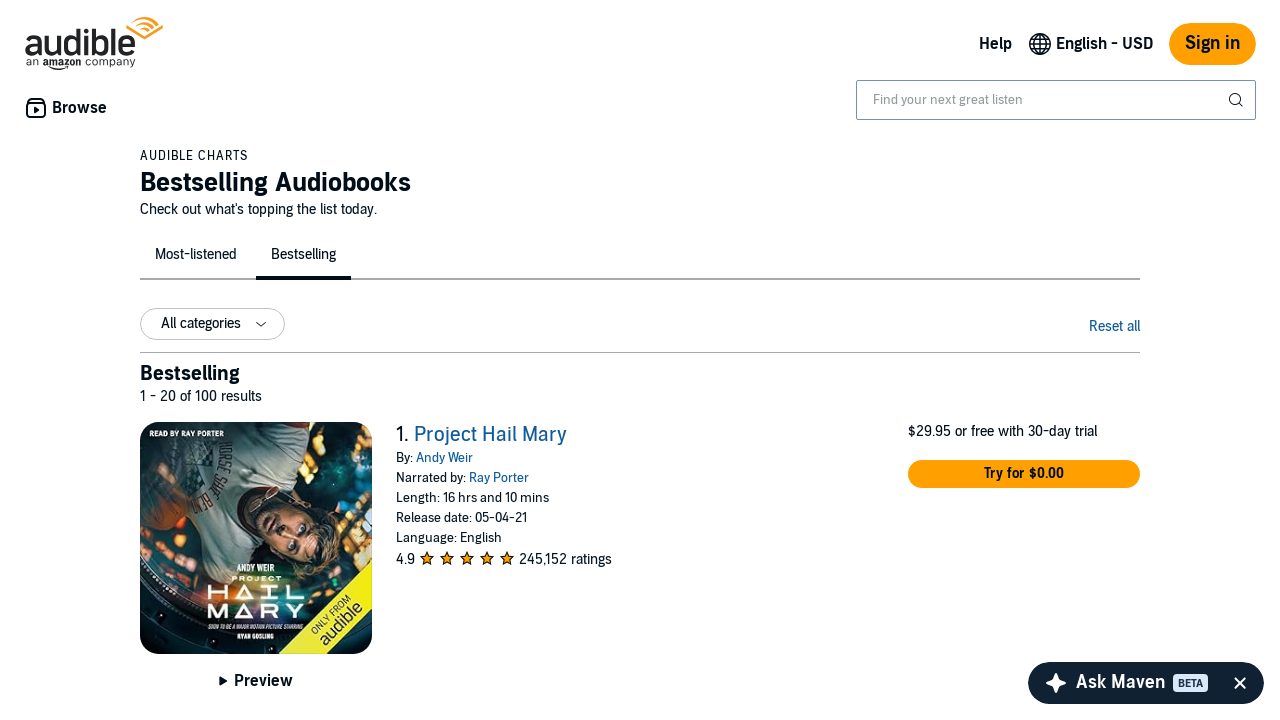

Located pagination bar element
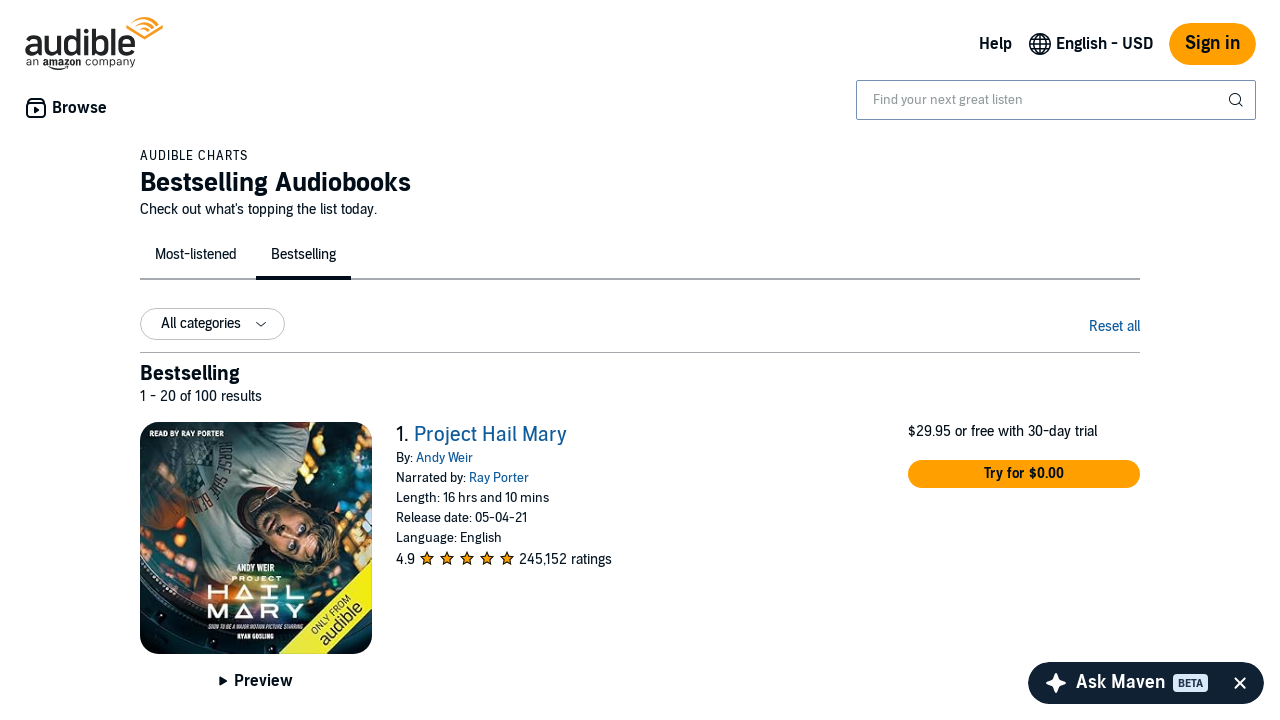

Located all pagination list items
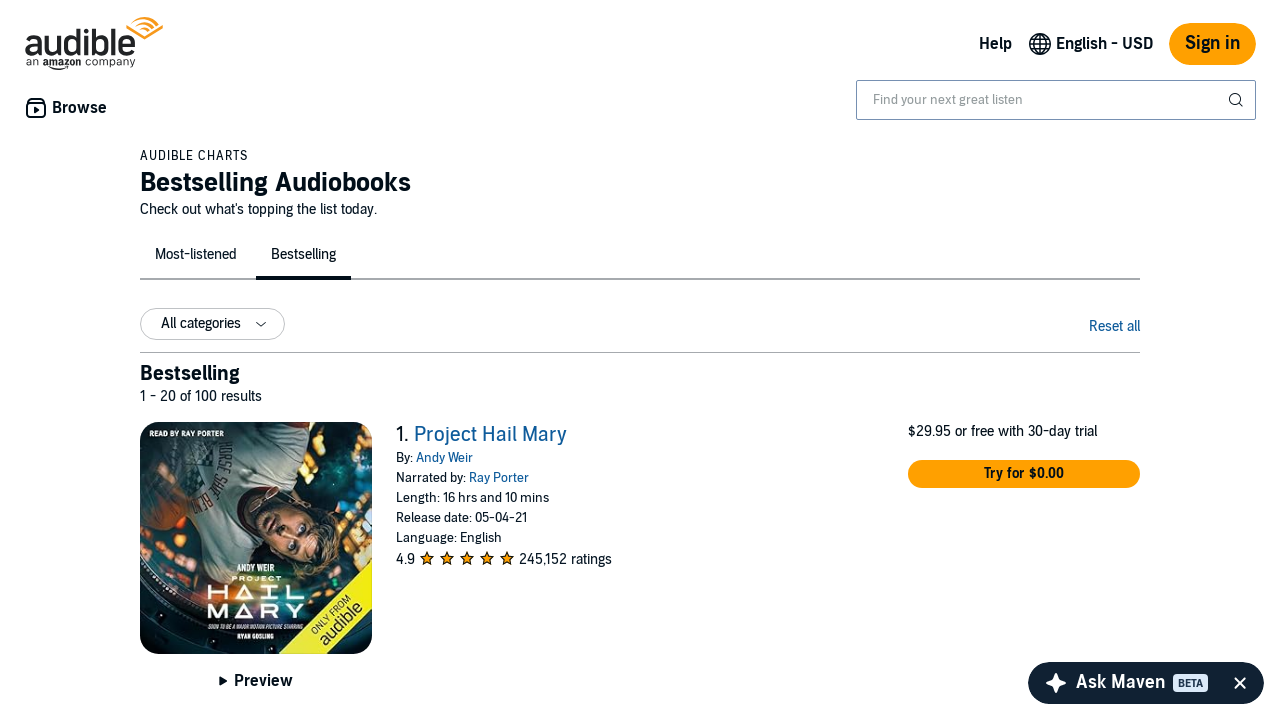

Waited for product container to load
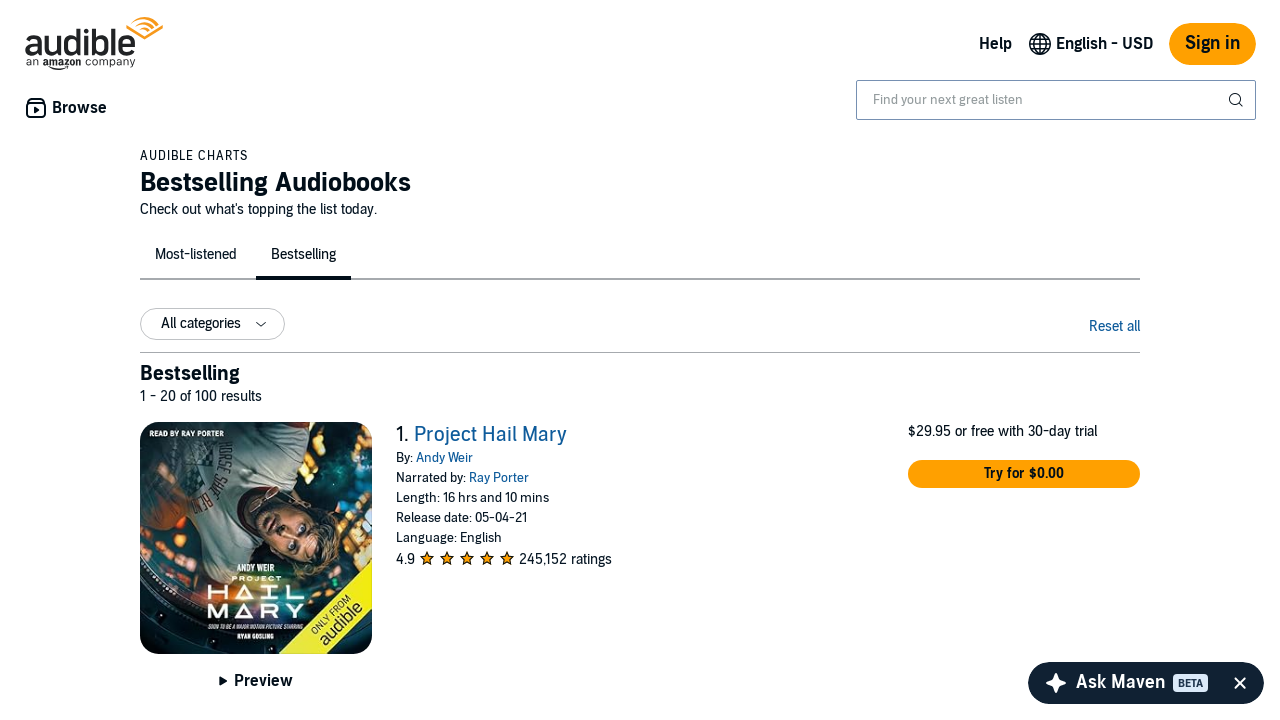

Located product list items
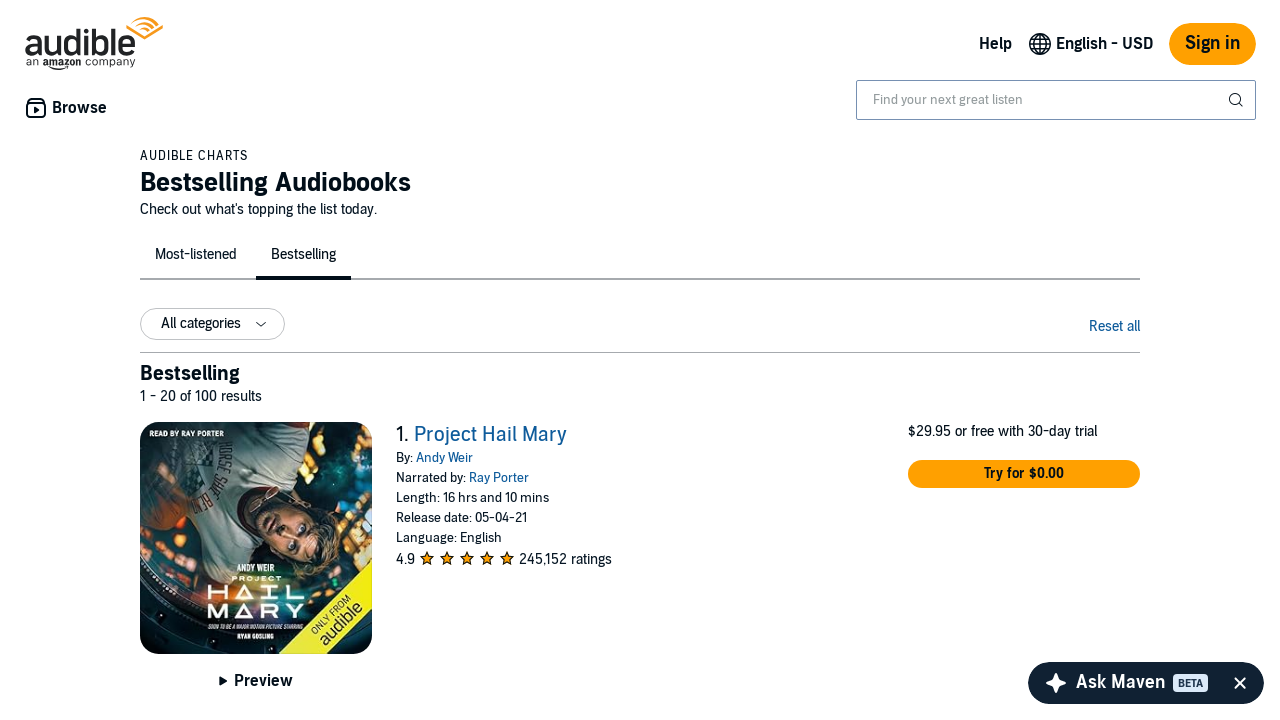

Verified first product is displayed
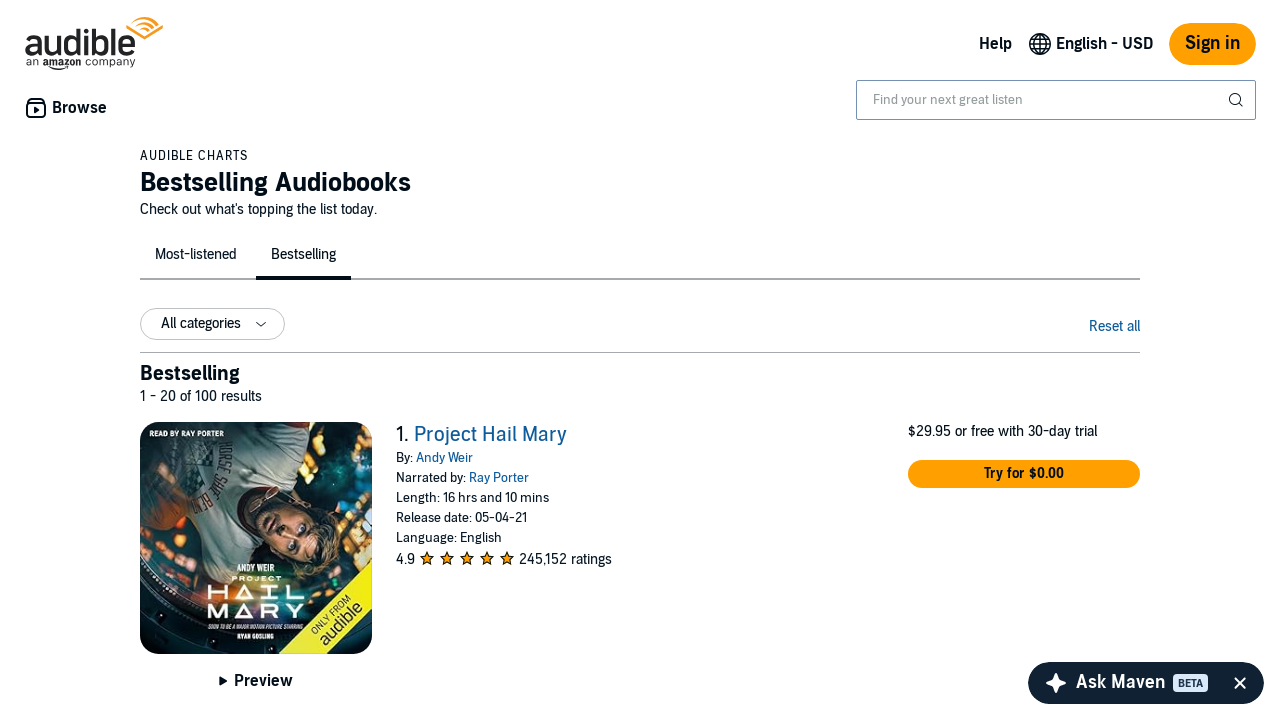

Located next page button
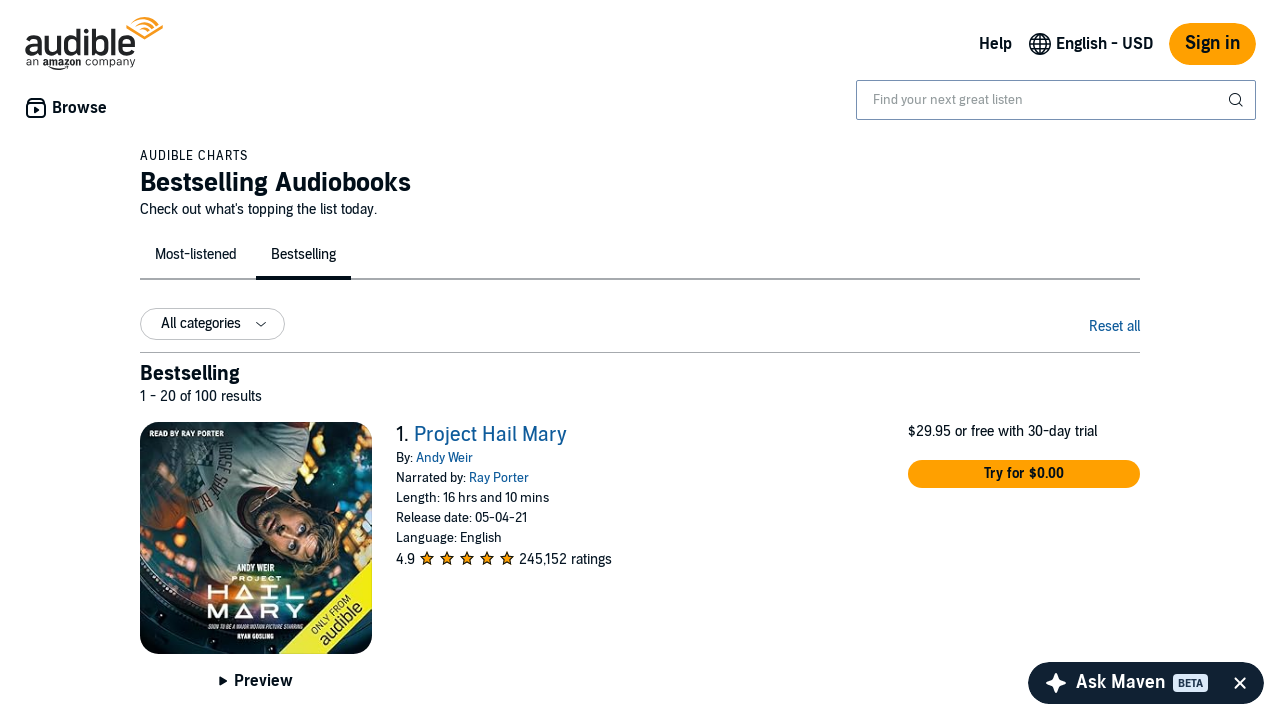

Clicked next page button to navigate to page 2 at (1124, 536) on span.nextButton
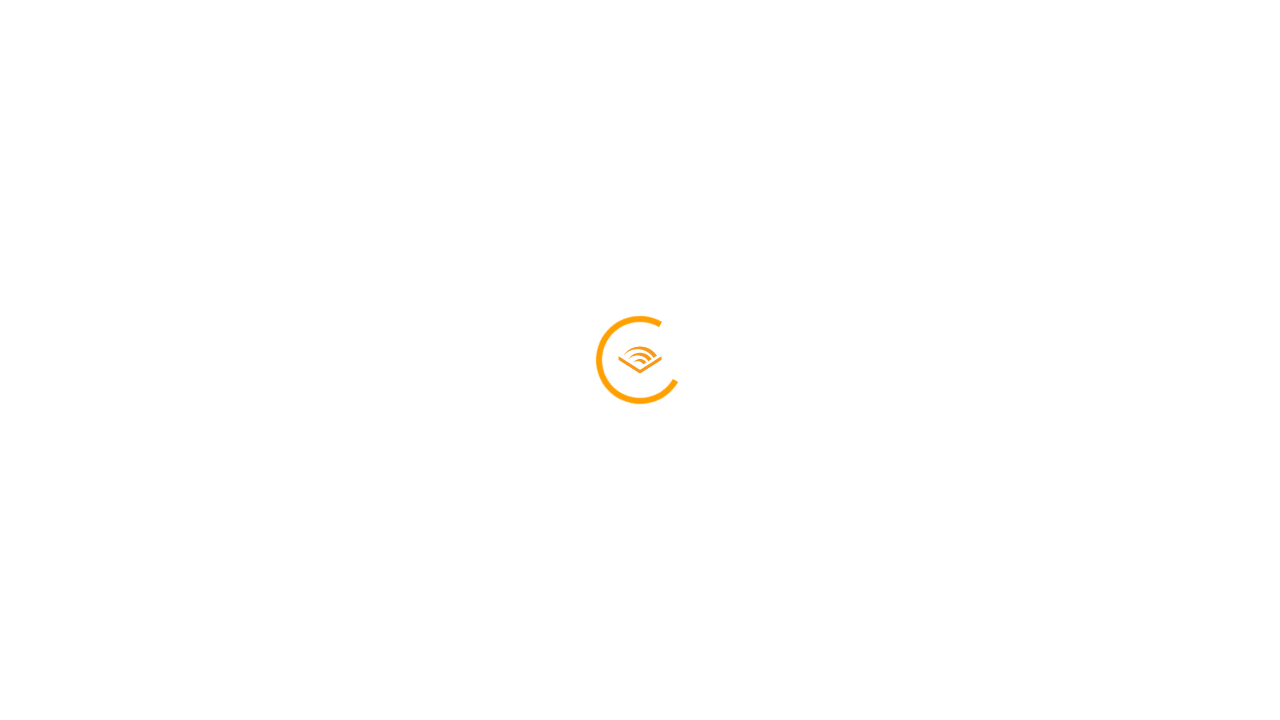

Waited for products on page 2 to load
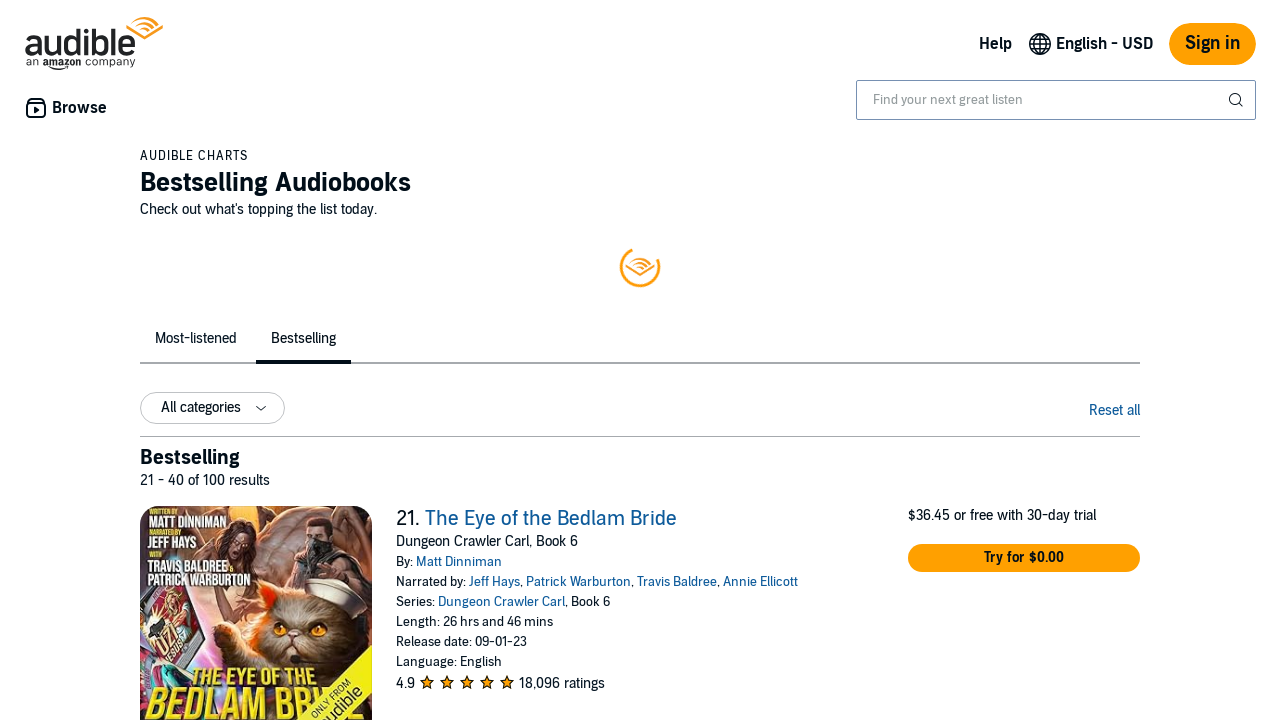

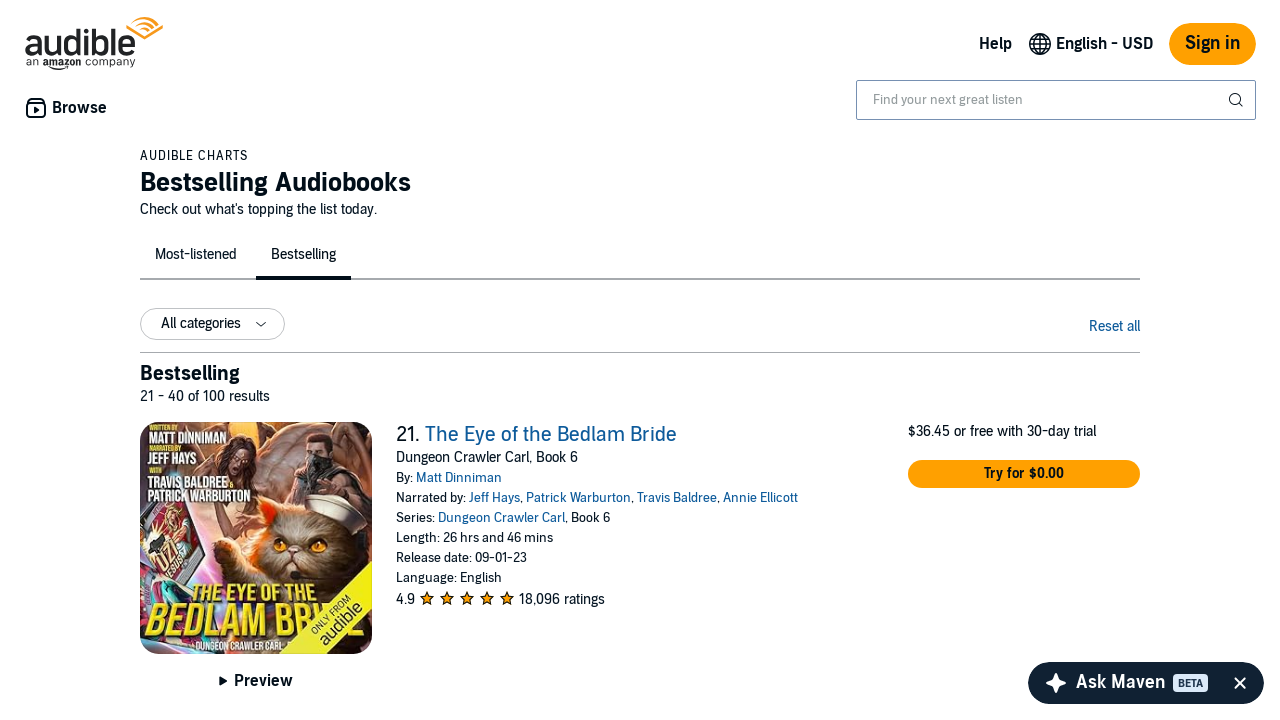